Tests multi-selection functionality by clicking on multiple non-adjacent grid items (1, 3, 5, 7, 9) while holding Ctrl key

Starting URL: https://jqueryui.com/resources/demos/selectable/display-grid.html

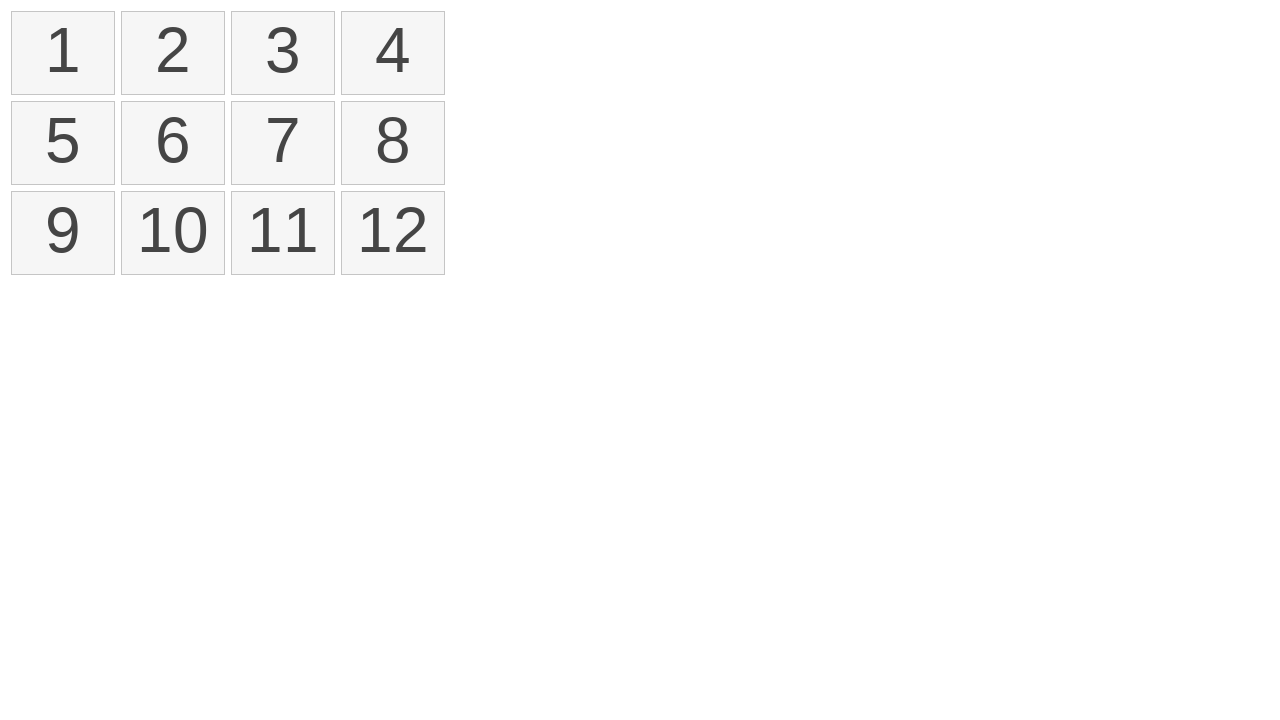

Waited for grid to load - element 1 is visible
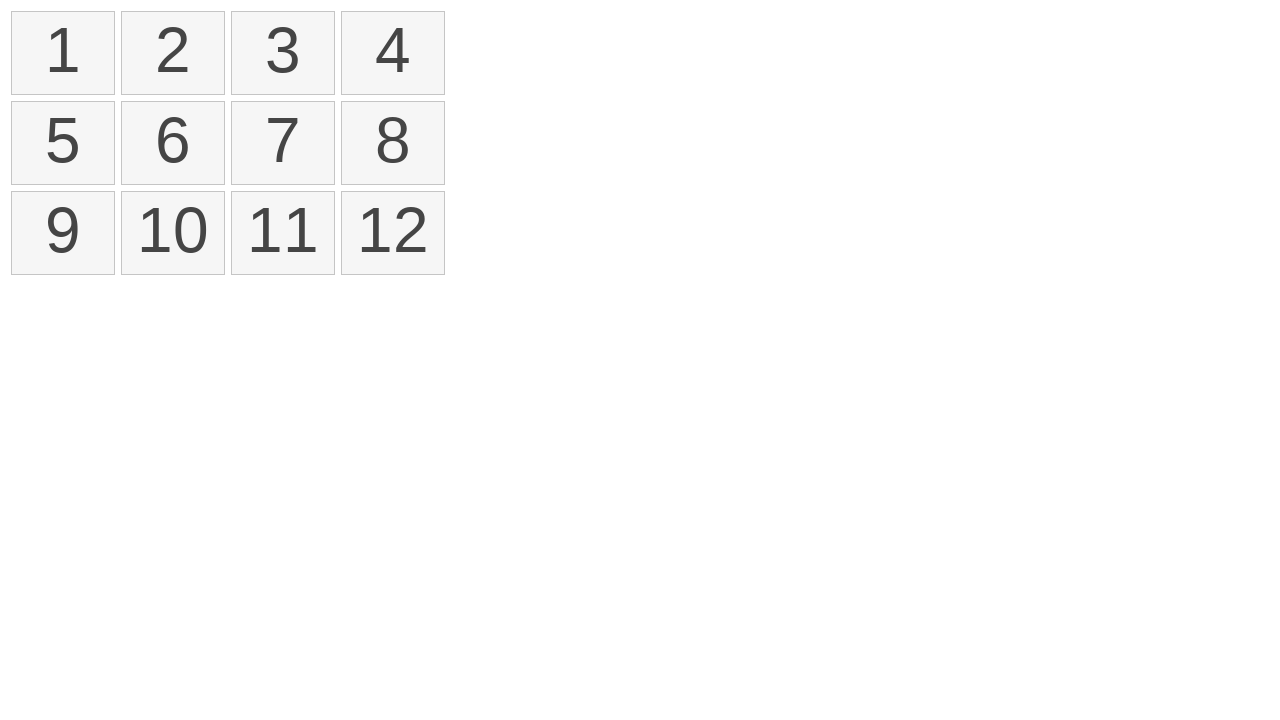

Clicked on grid item 1 to start selection at (63, 53) on xpath=//li[text()='1']
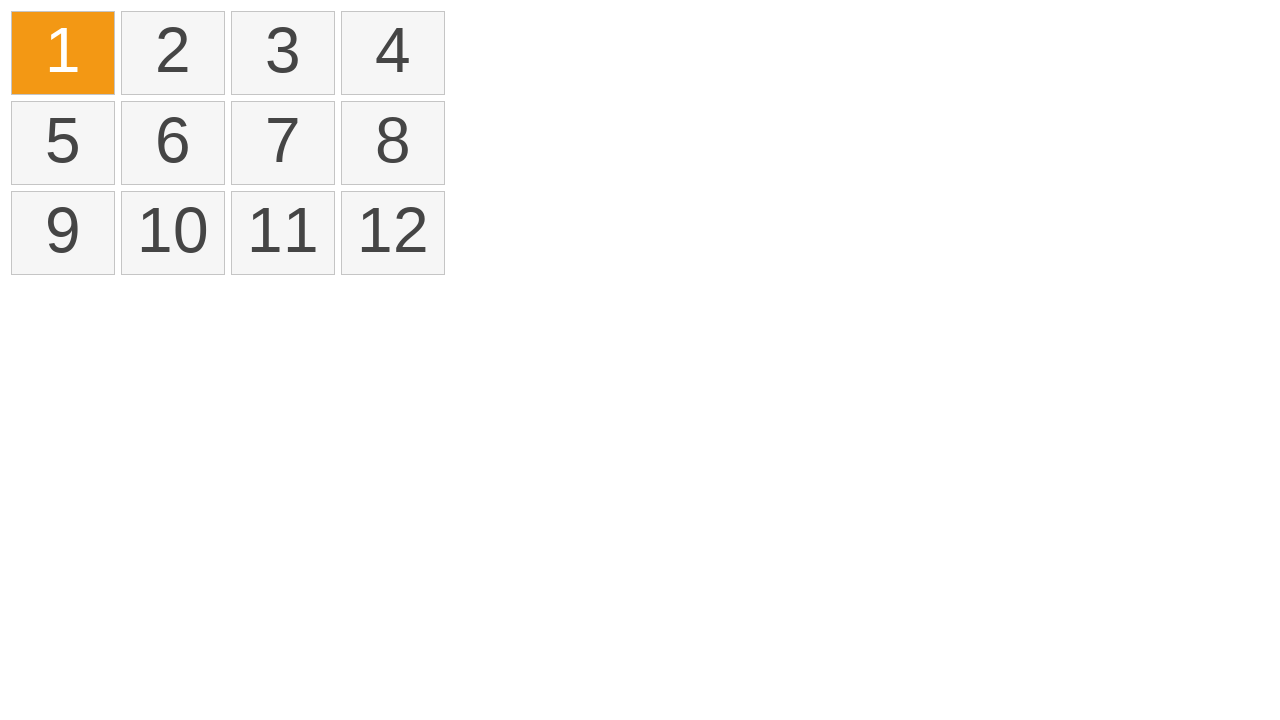

Ctrl+clicked on grid item 3 to add to multi-selection at (283, 53) on //li[text()='3']
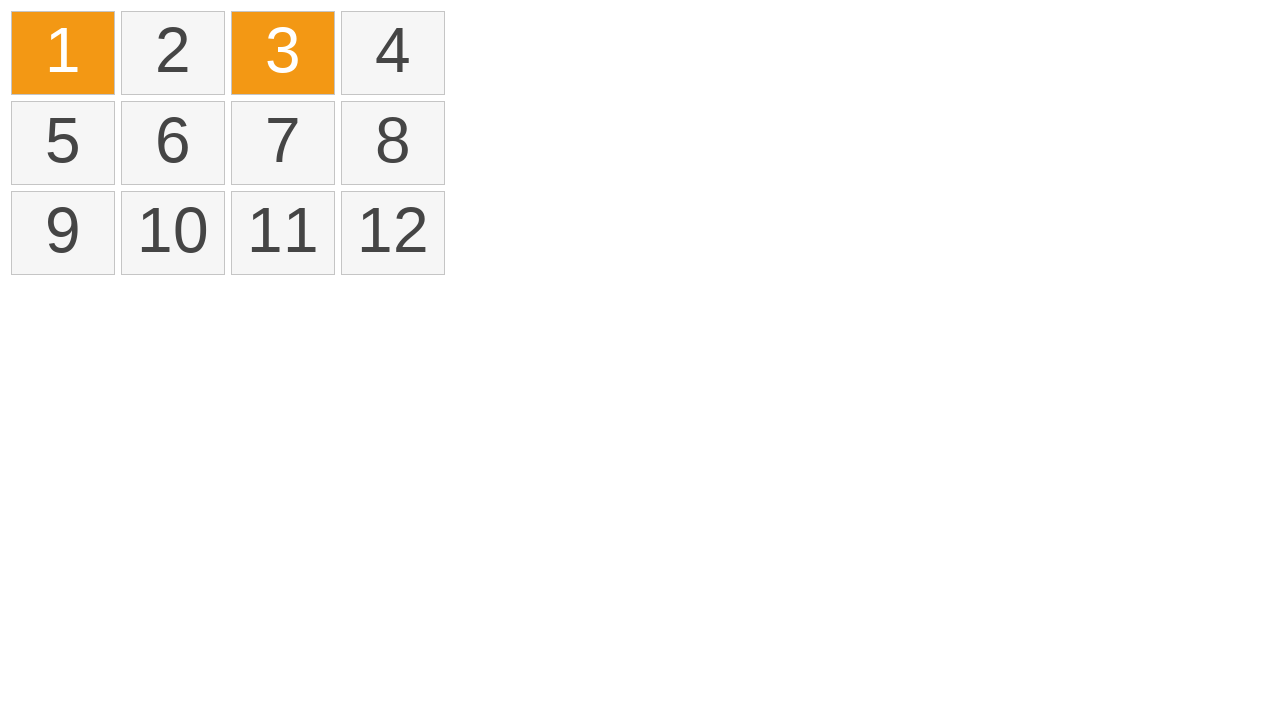

Ctrl+clicked on grid item 5 to add to multi-selection at (63, 143) on //li[text()='5']
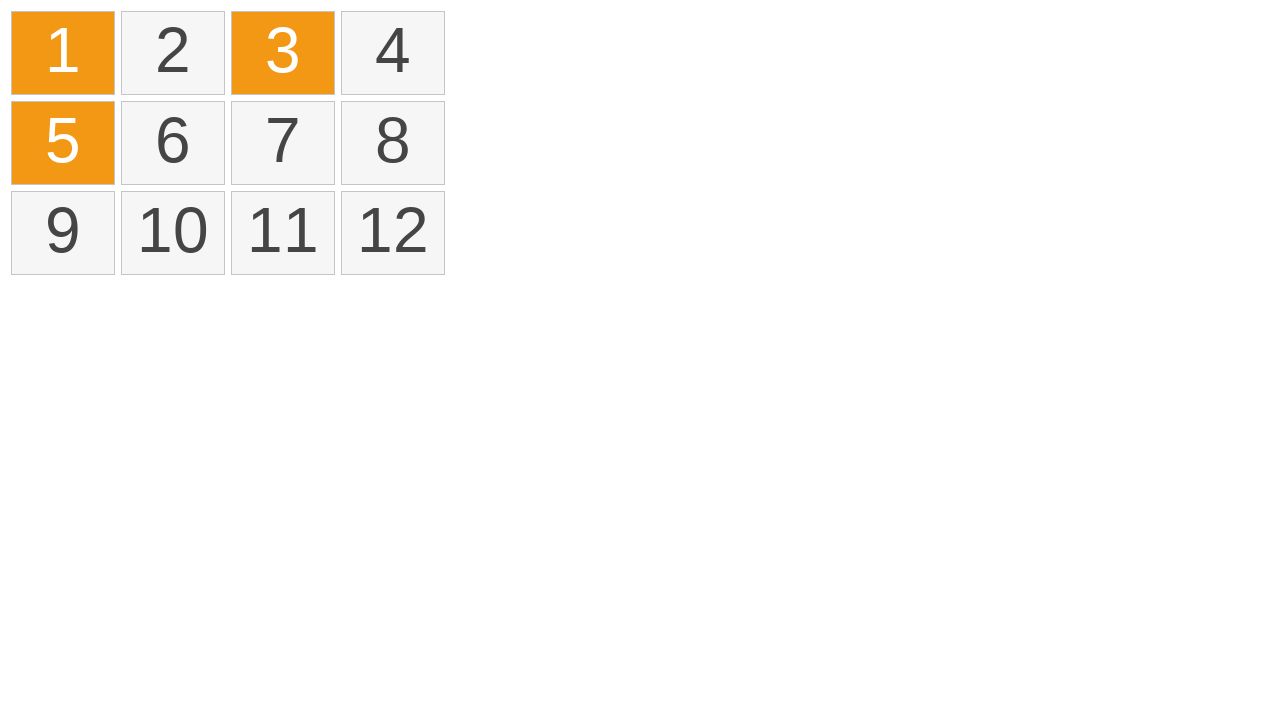

Ctrl+clicked on grid item 7 to add to multi-selection at (283, 143) on //li[text()='7']
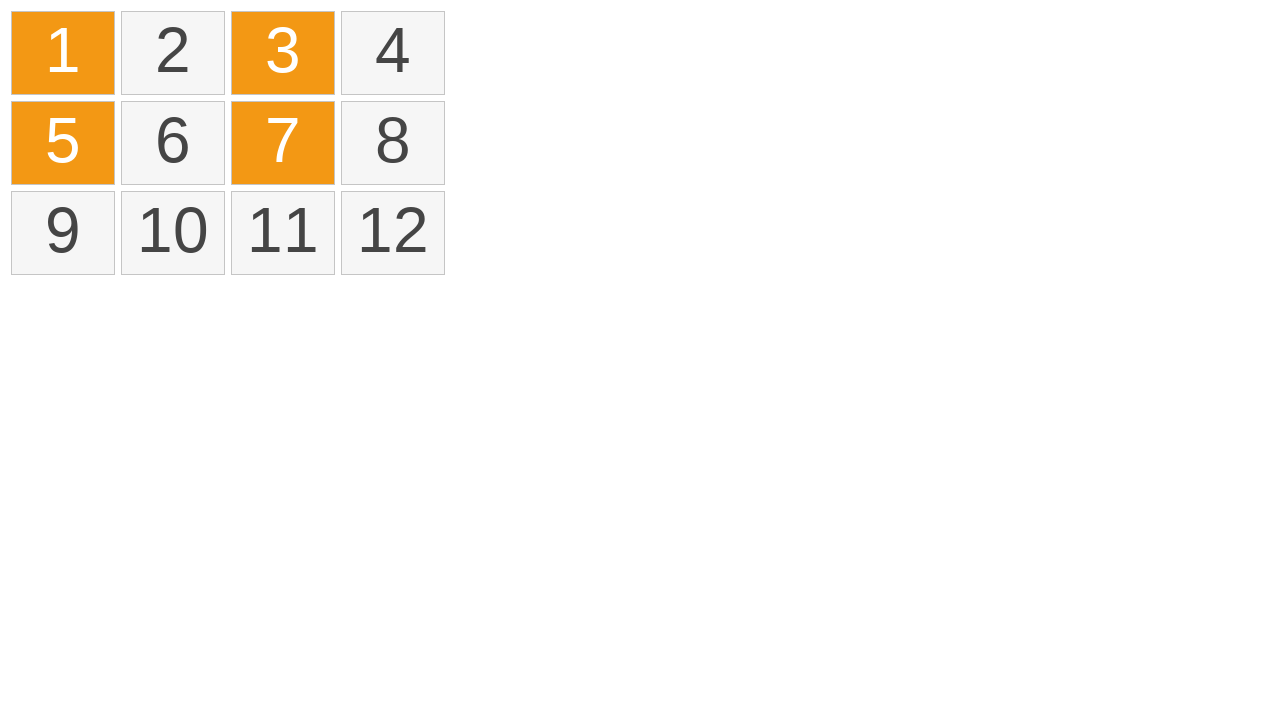

Ctrl+clicked on grid item 9 to complete multi-selection of items 1, 3, 5, 7, 9 at (63, 233) on //li[text()='9']
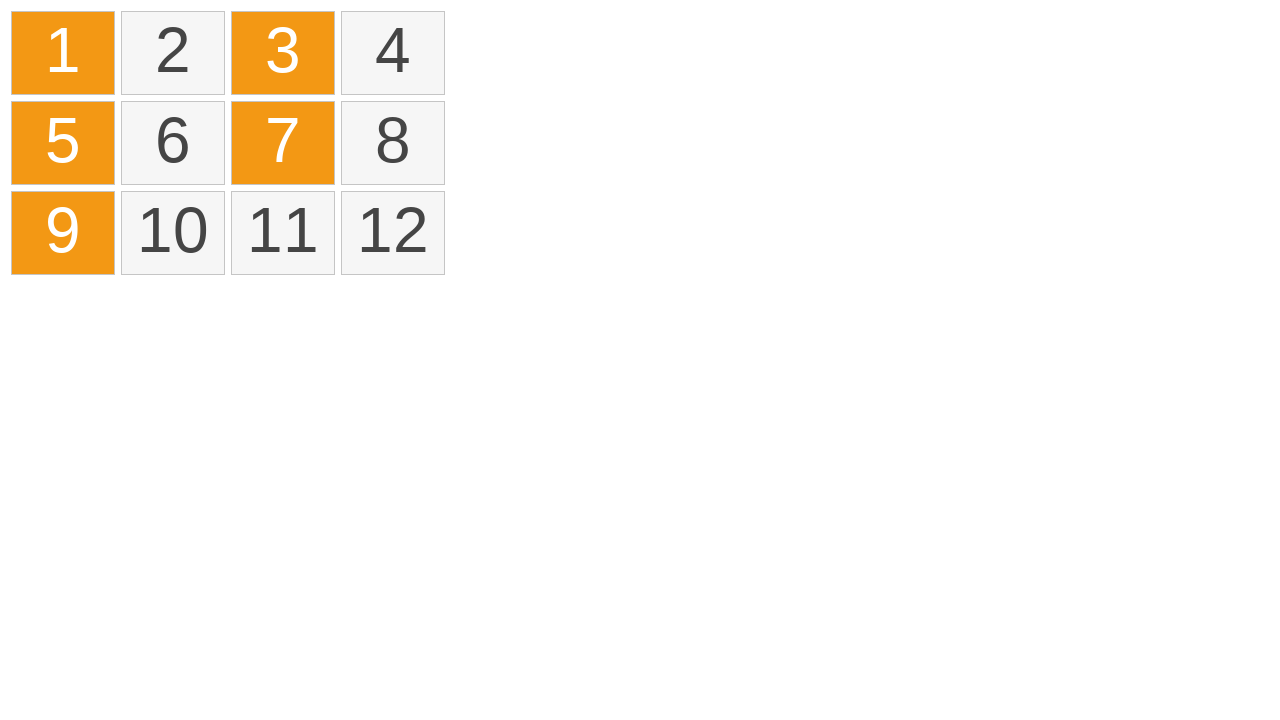

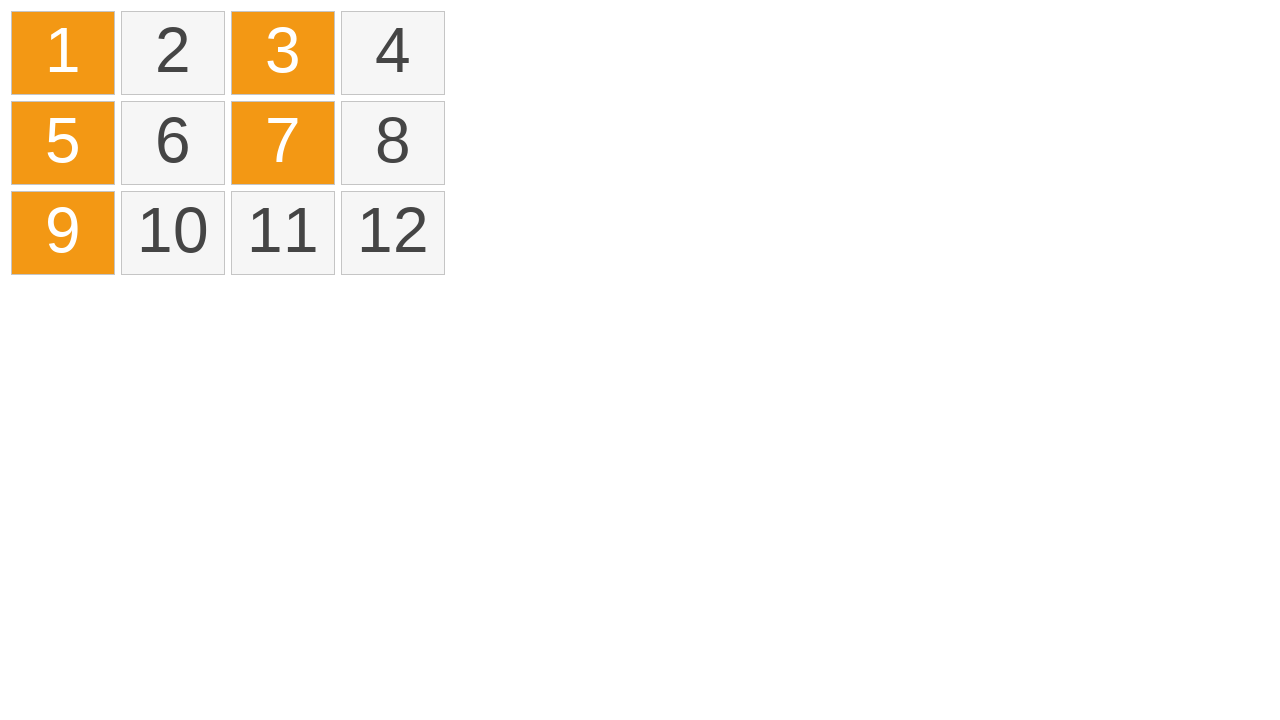